Tests the ITDog HTTP website speed testing tool by entering a domain/URL in the search field and clicking the quick test button to initiate a speed test

Starting URL: https://www.itdog.cn/http/

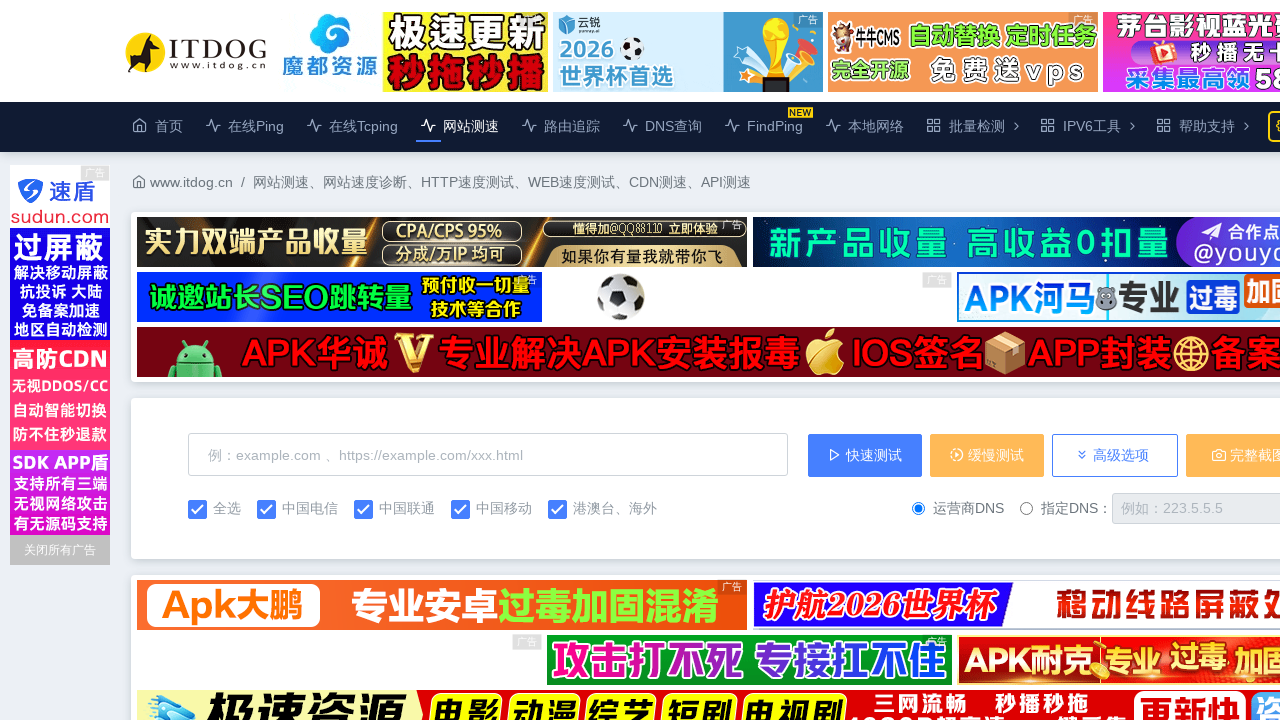

Filled URL input field with 'google.com' on internal:attr=[placeholder="例：example.com 、https://"i]
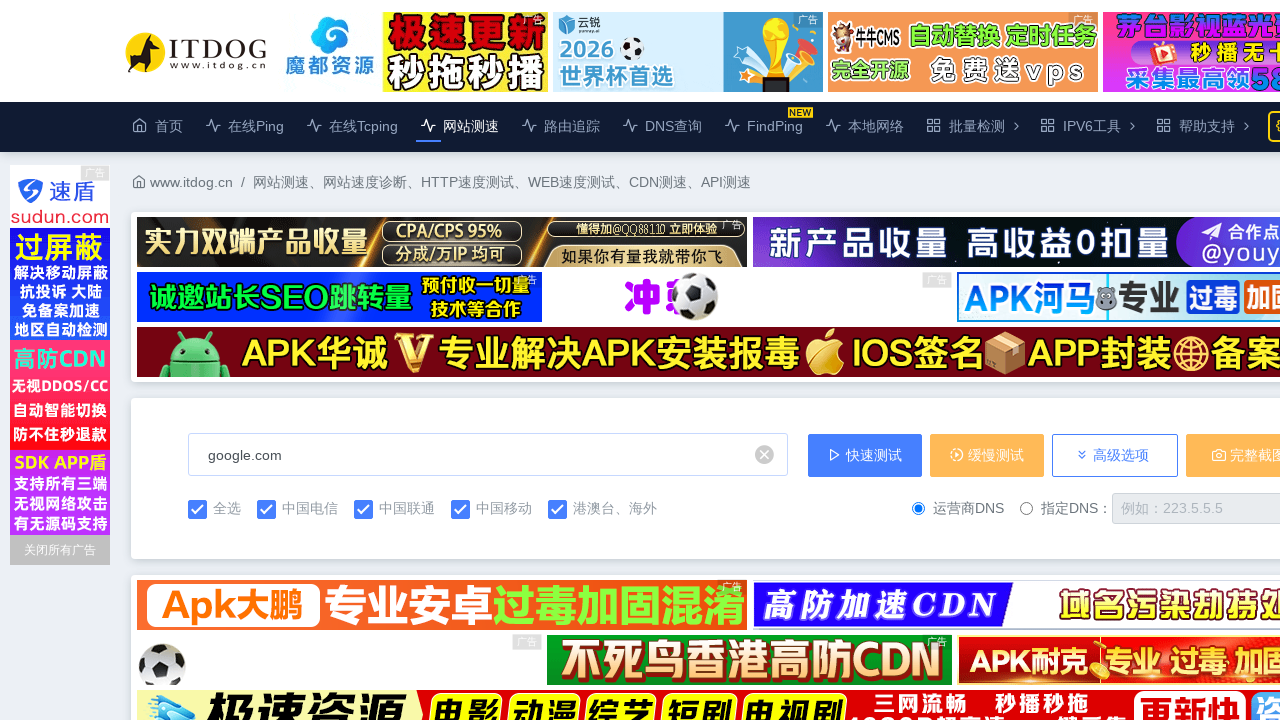

Clicked quick test button to initiate speed test at (865, 455) on internal:role=button[name=" 快速测试"i]
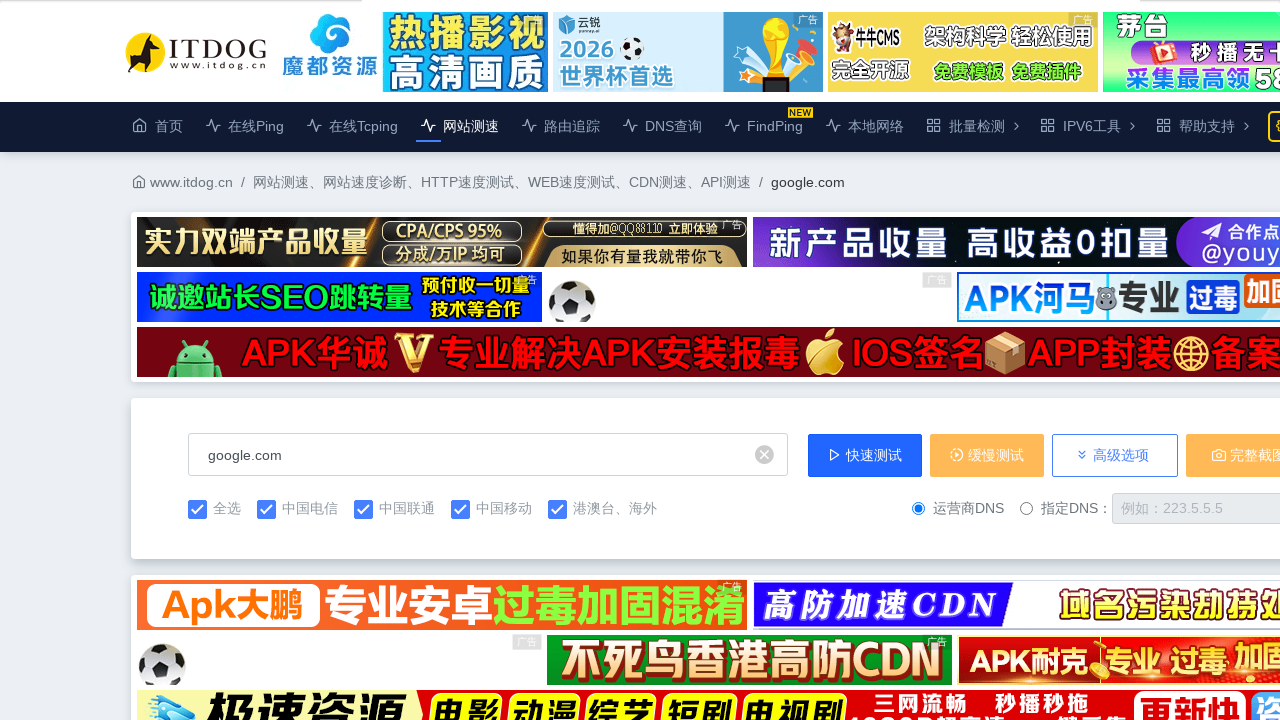

Speed test results map loaded successfully
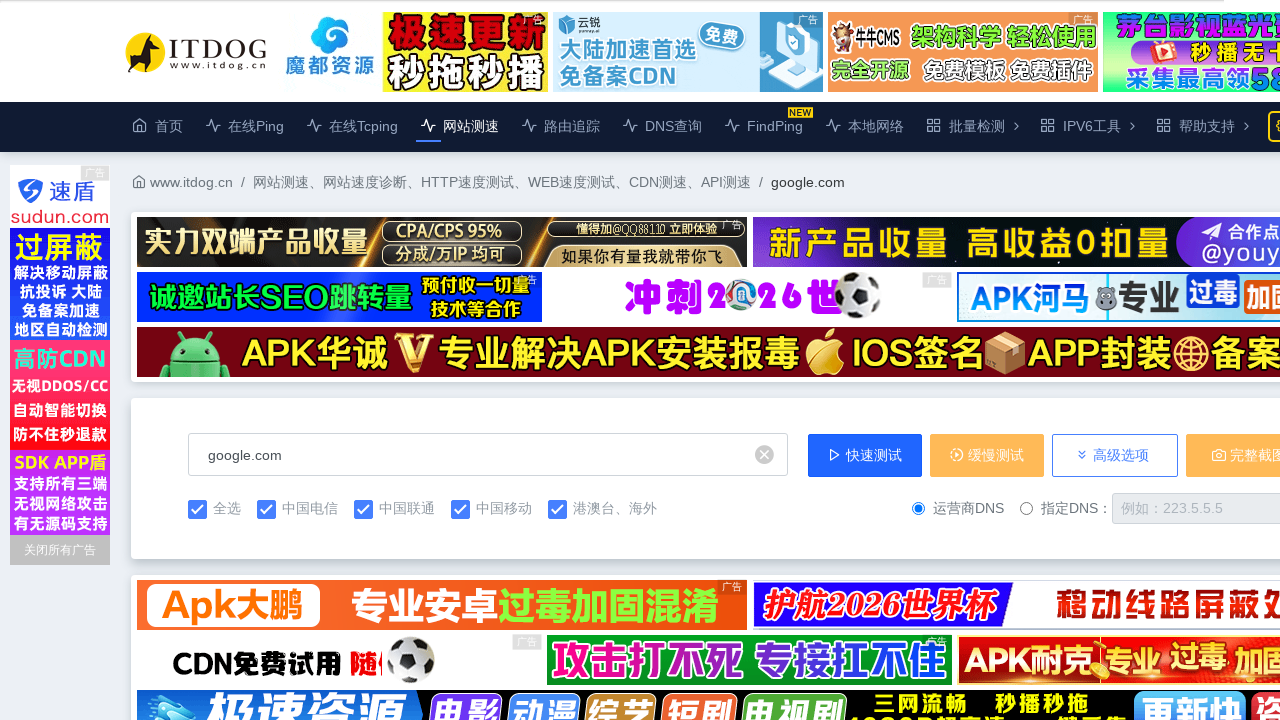

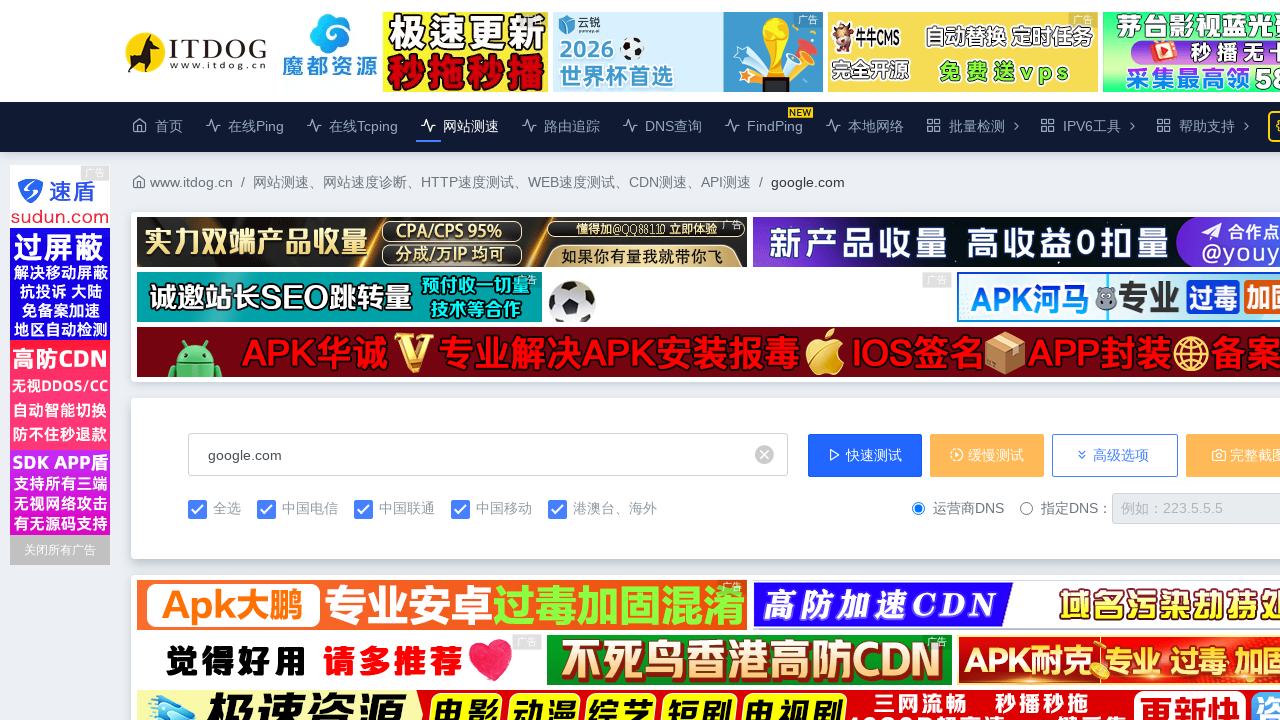